Tests a mortgage calculator by entering home value, down payment, start month/year, clicking calculate, and verifying the monthly payment result is displayed

Starting URL: https://www.mortgagecalculator.org

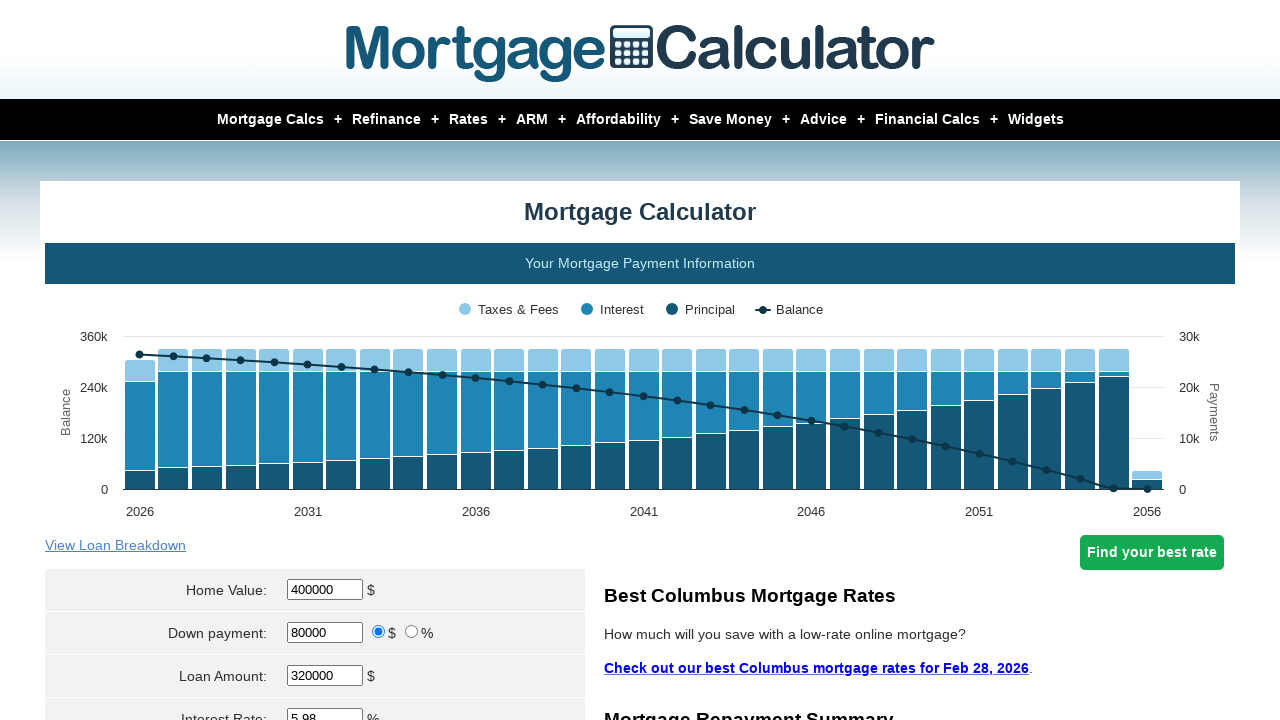

Entered home value of $380,000 on #homeval
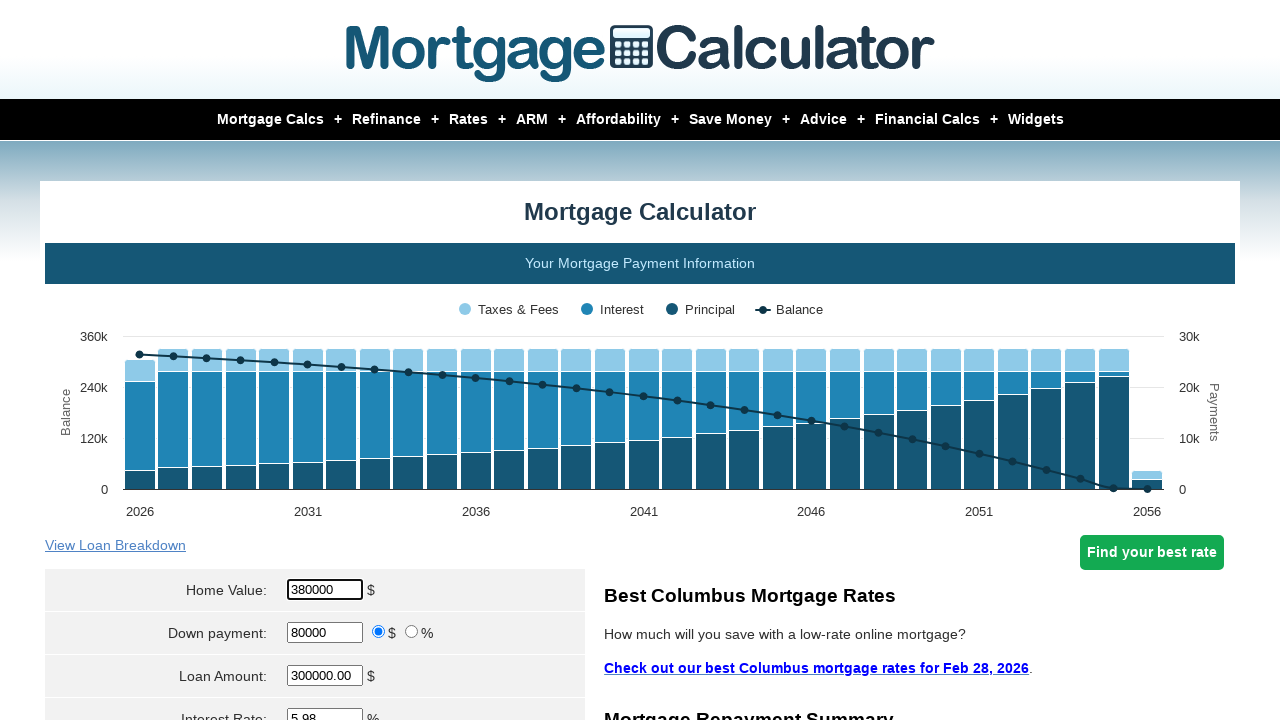

Entered down payment of $12,000 on #downpayment
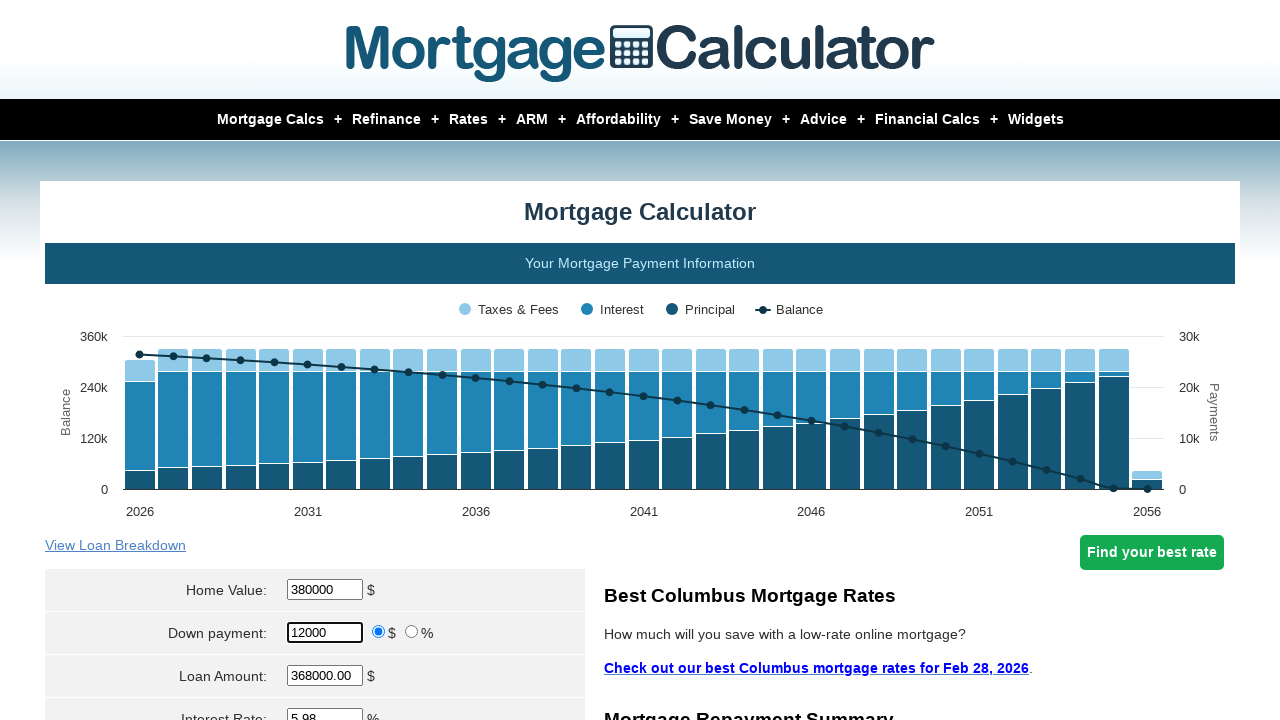

Selected December as start month on select[name='param[start_month]']
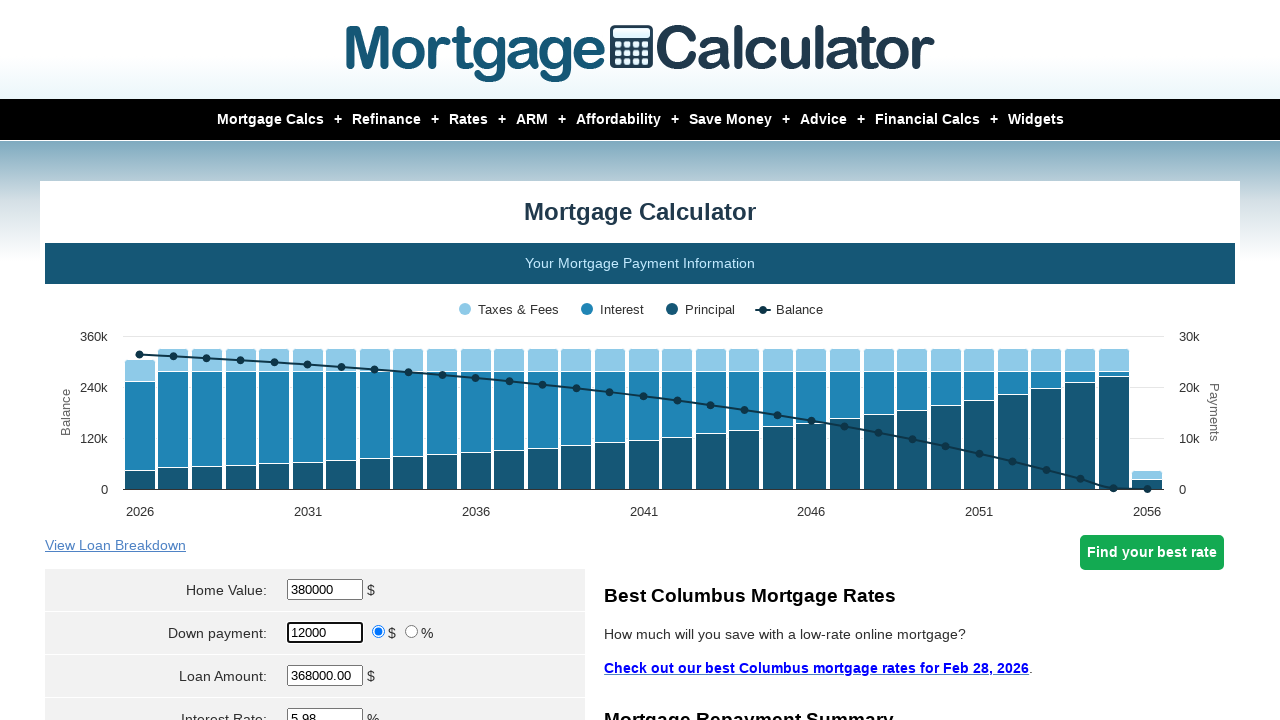

Entered start year of 2024 on #start_year
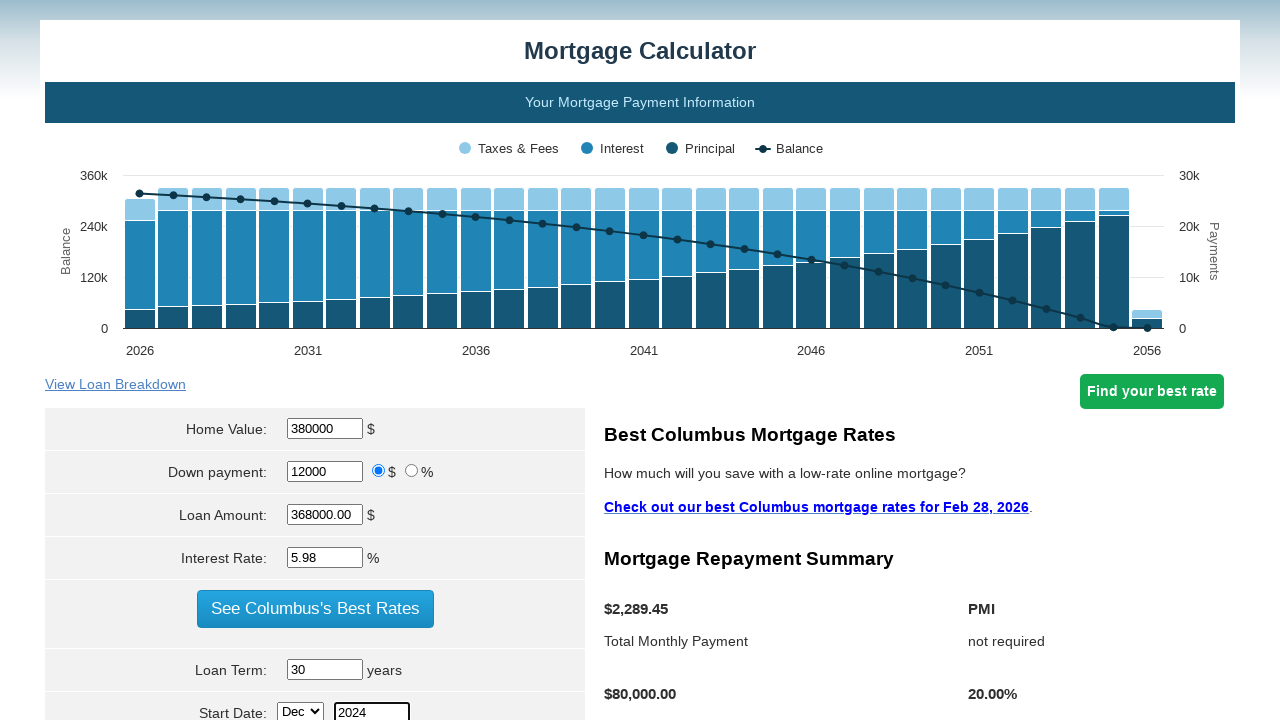

Clicked Calculate button to compute mortgage at (315, 360) on input[value='Calculate']
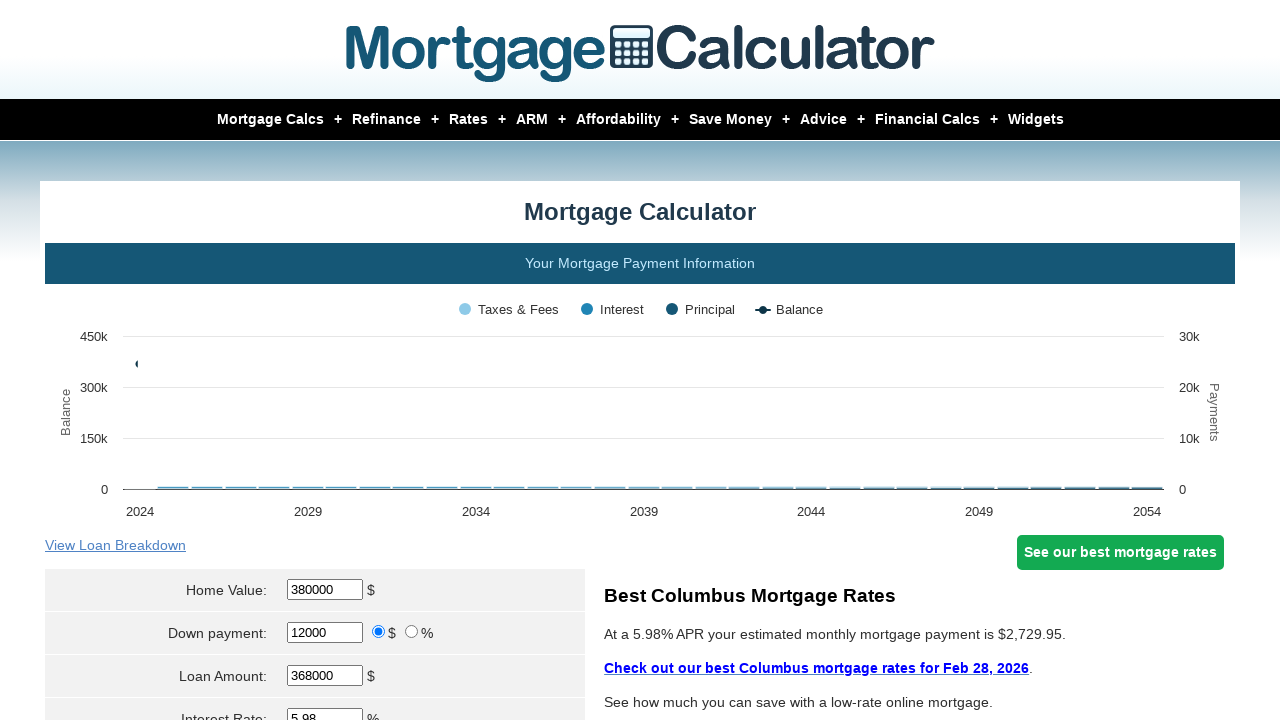

Monthly payment result displayed successfully
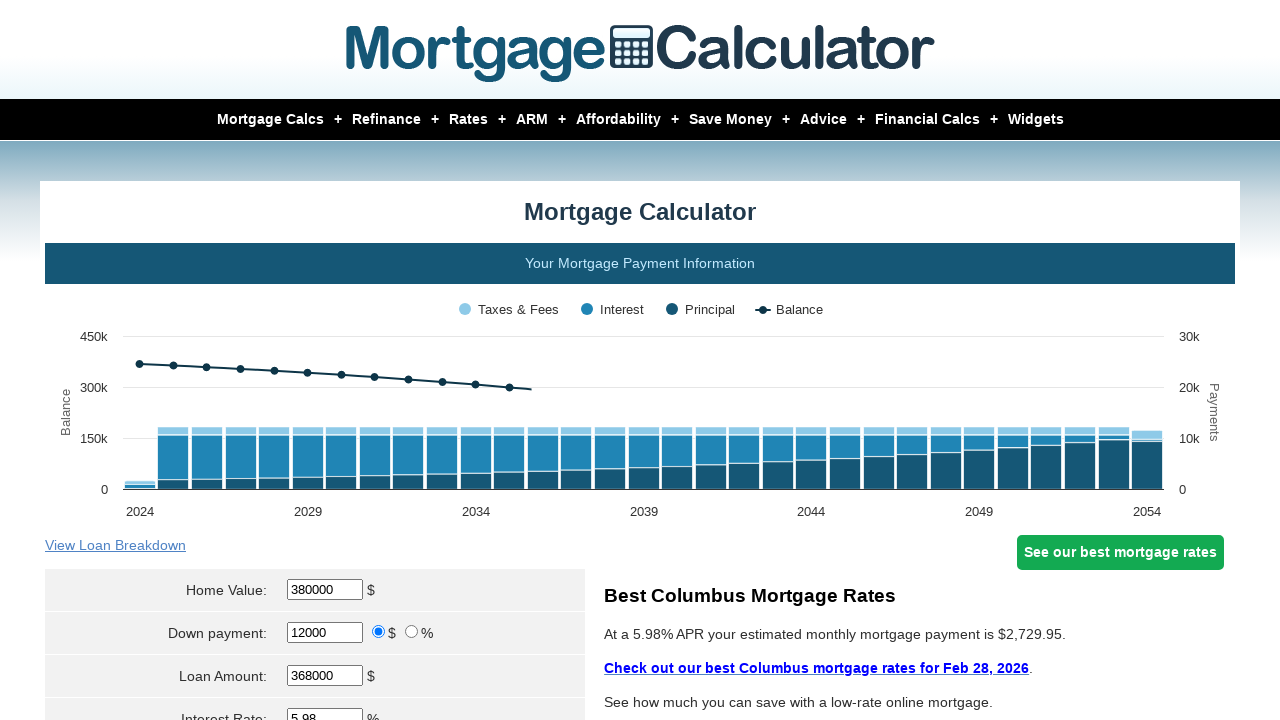

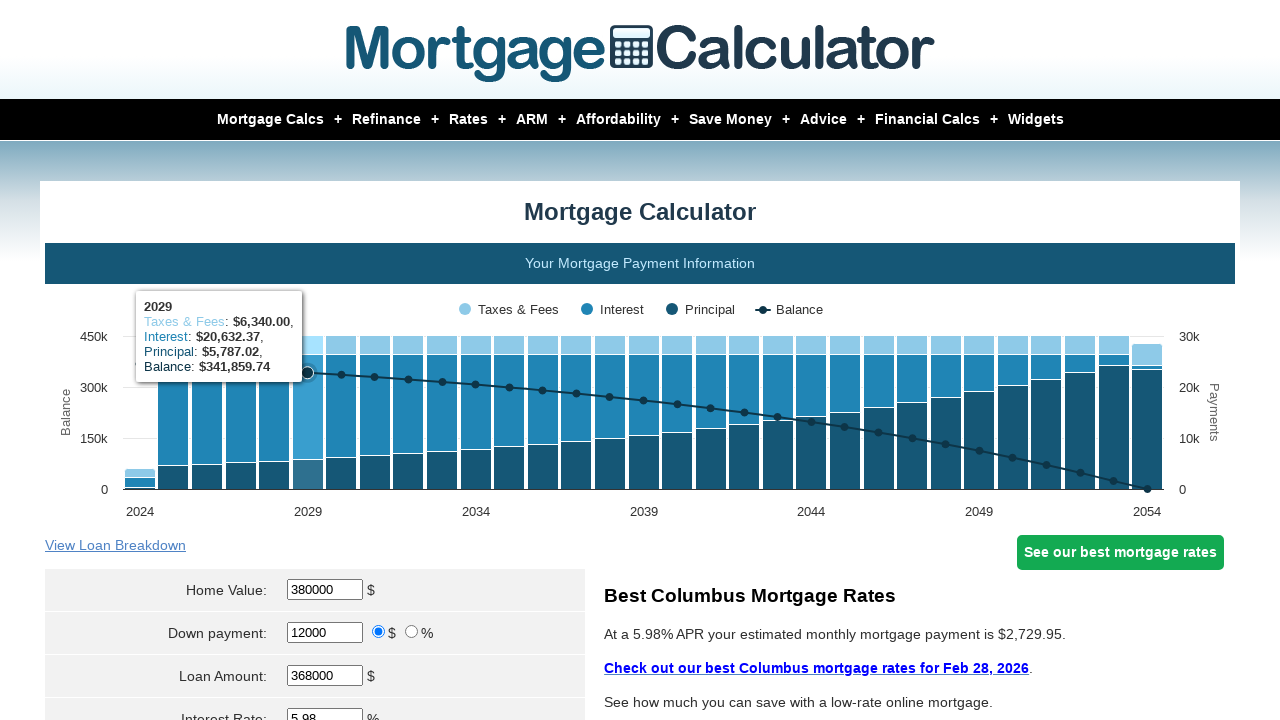